Tests dropdown selection functionality by selecting options using different methods (by index, value, and visible text)

Starting URL: https://www.hyrtutorials.com/p/html-dropdown-elements-practice.html

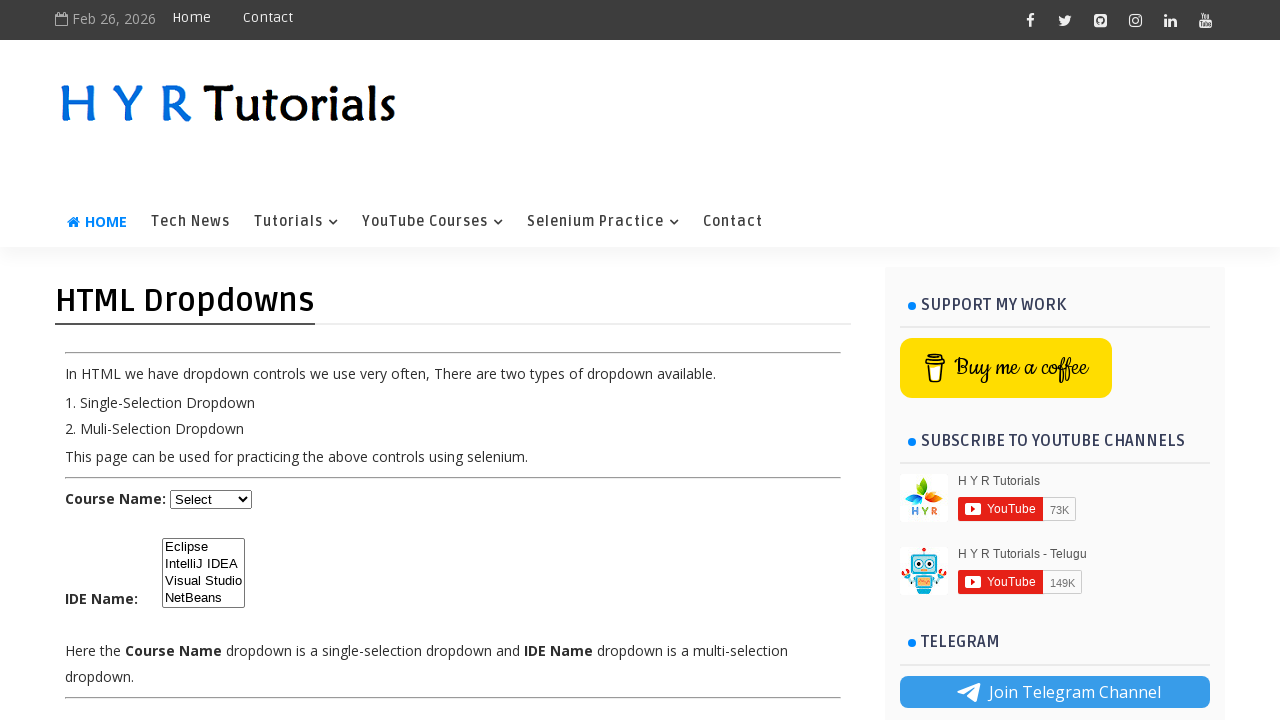

Located the course dropdown element
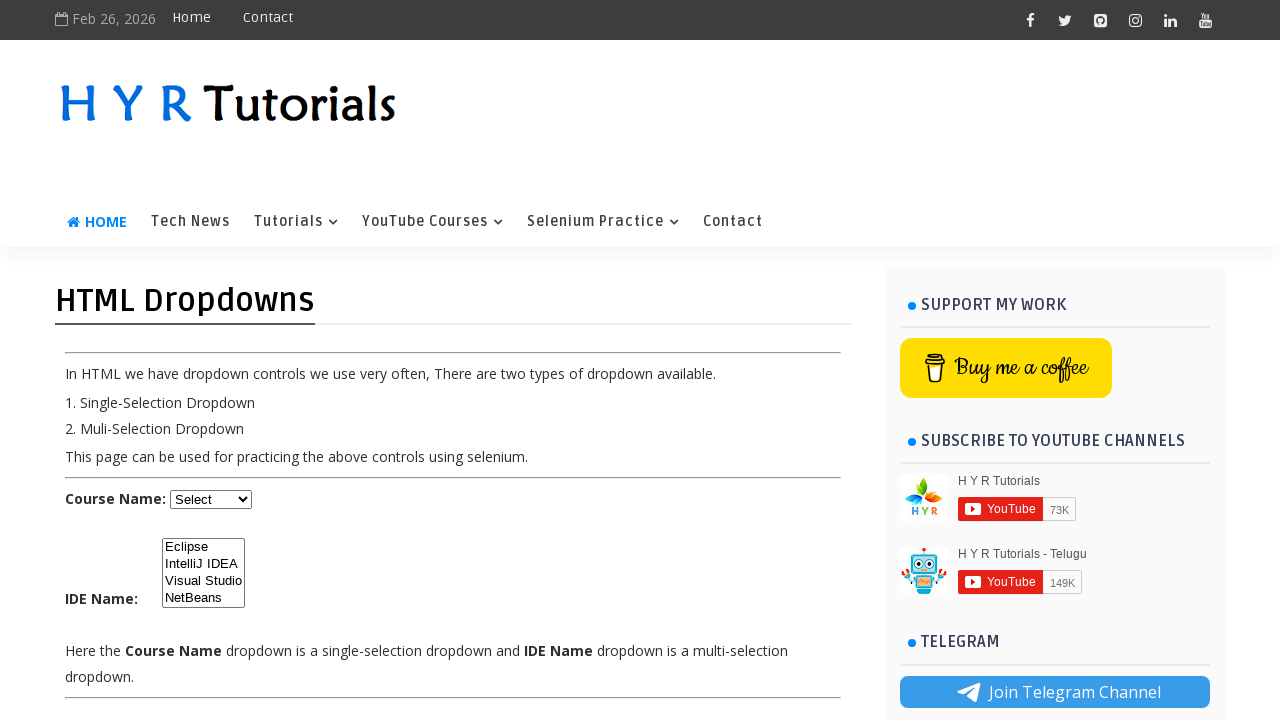

Selected dropdown option by index (second option) on #course
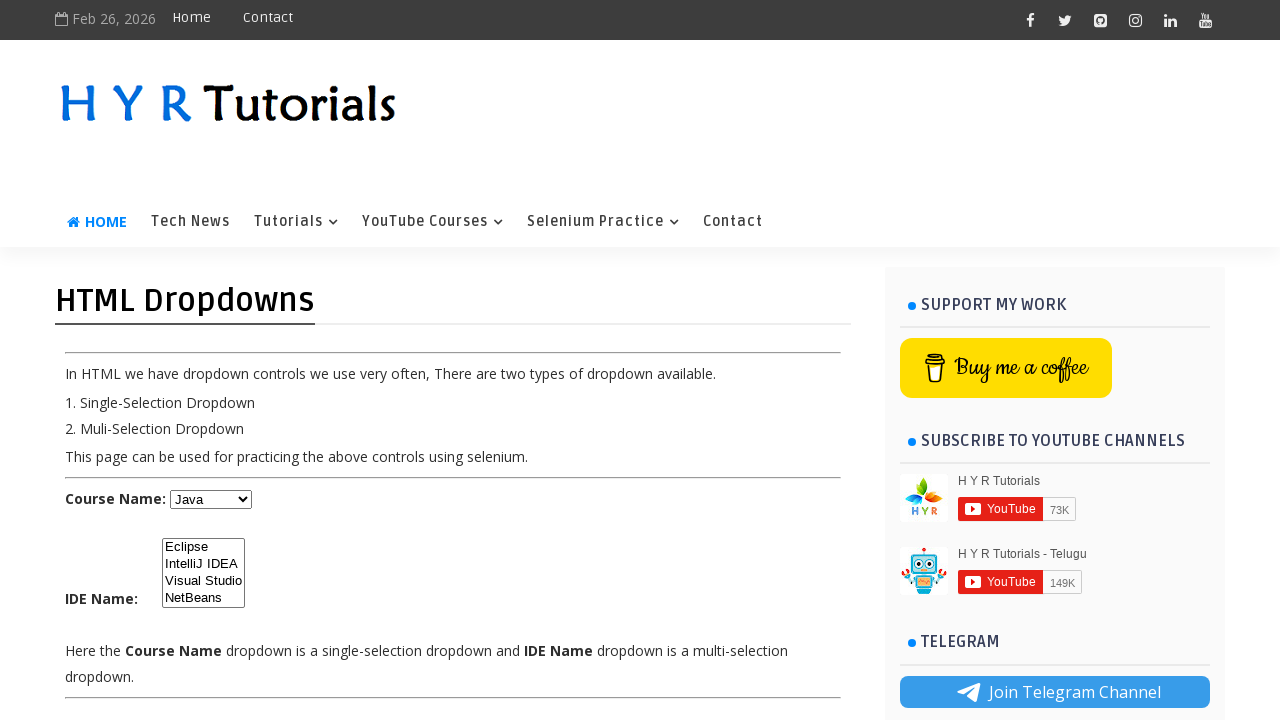

Selected dropdown option by value 'net' on #course
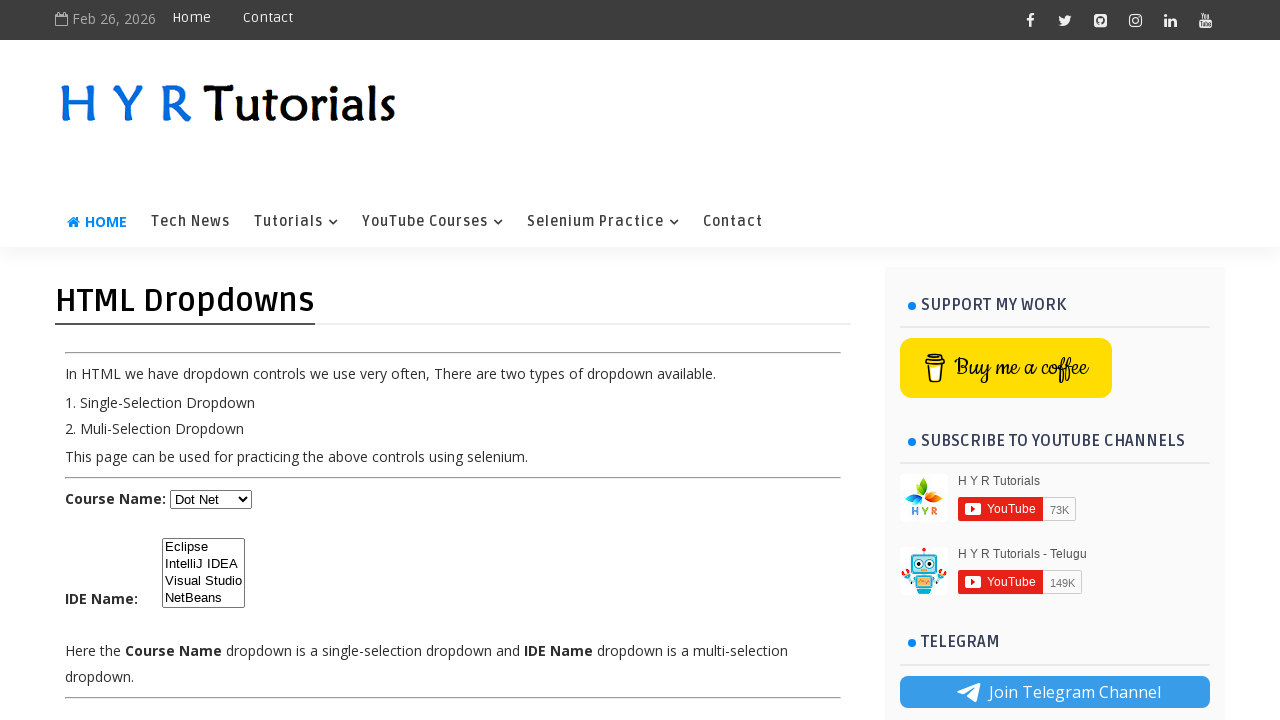

Selected dropdown option by visible text 'Javascript' on #course
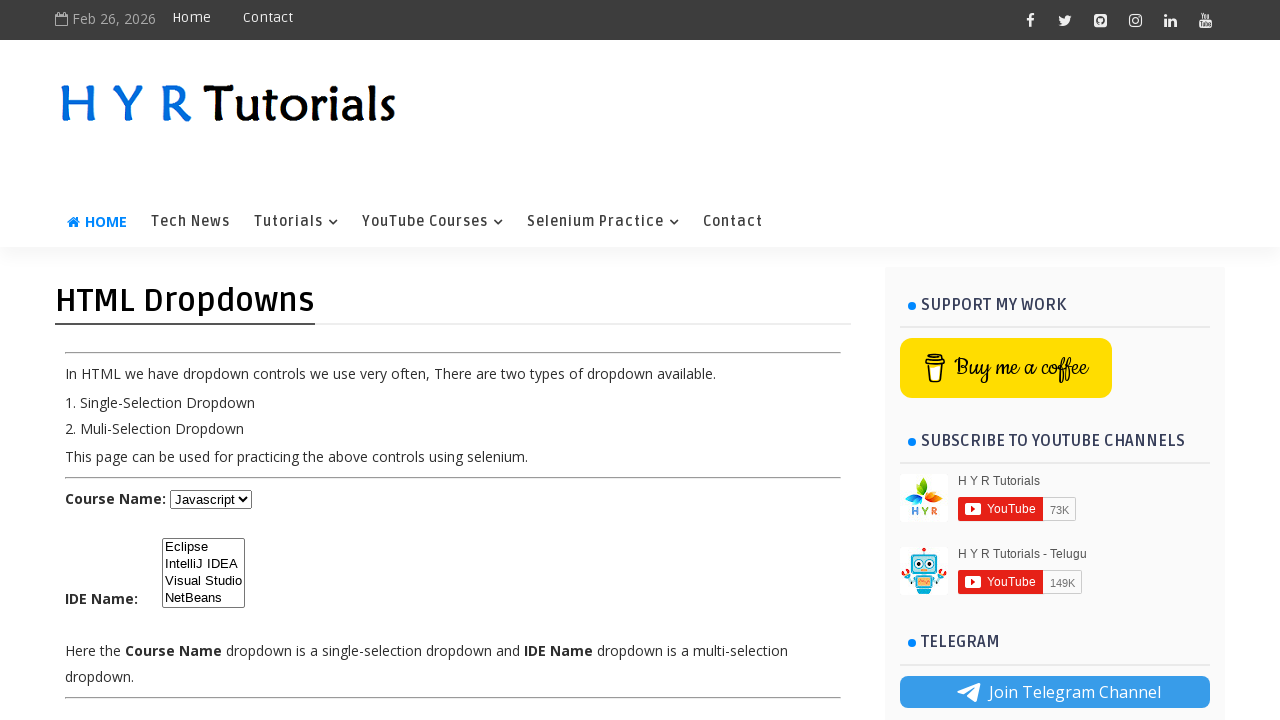

Verified the selected option value
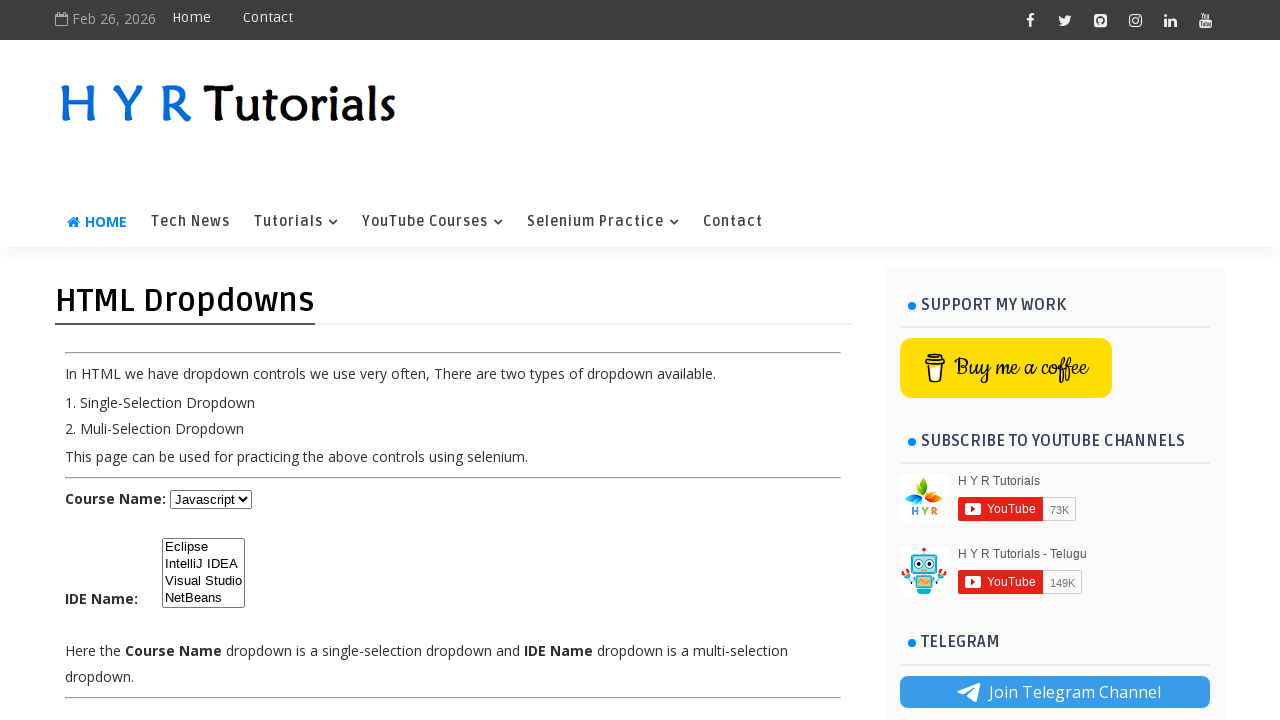

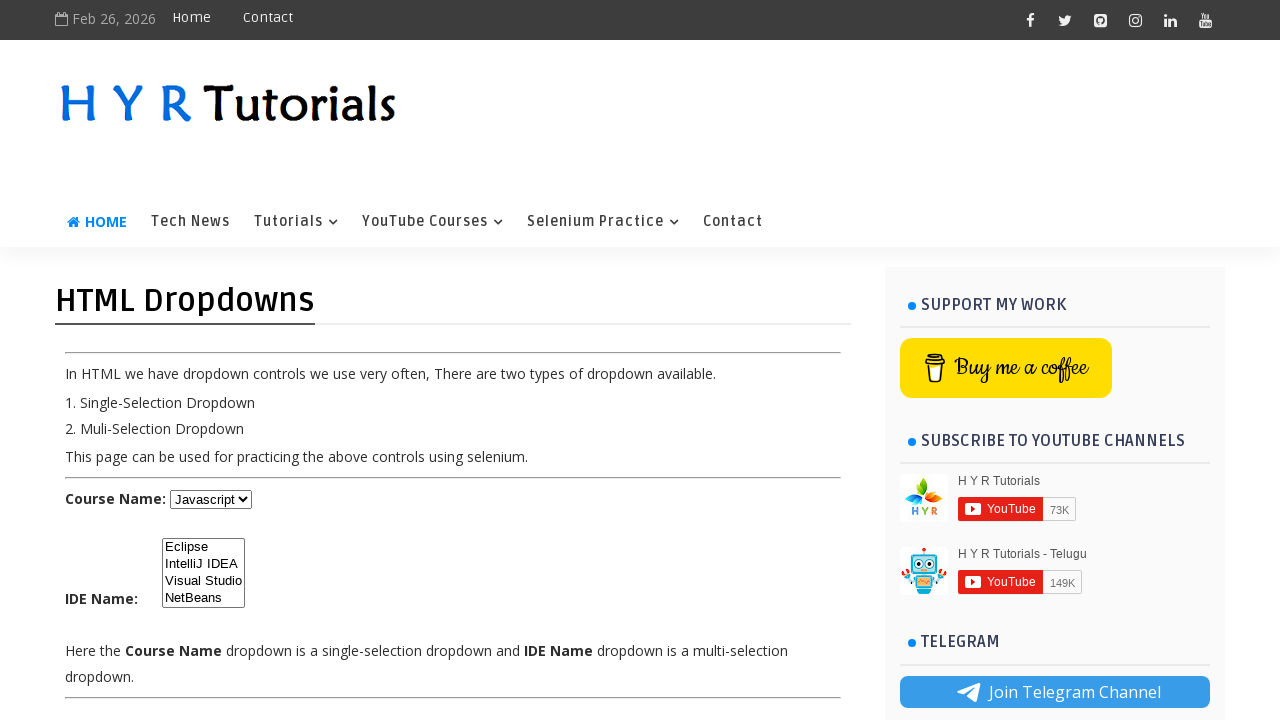